Navigates to a Selenium demo page hosted on GitHub Pages and clicks on a link containing the text "jqueryui"

Starting URL: https://iamsandesh23.github.io/selenium.github.io/

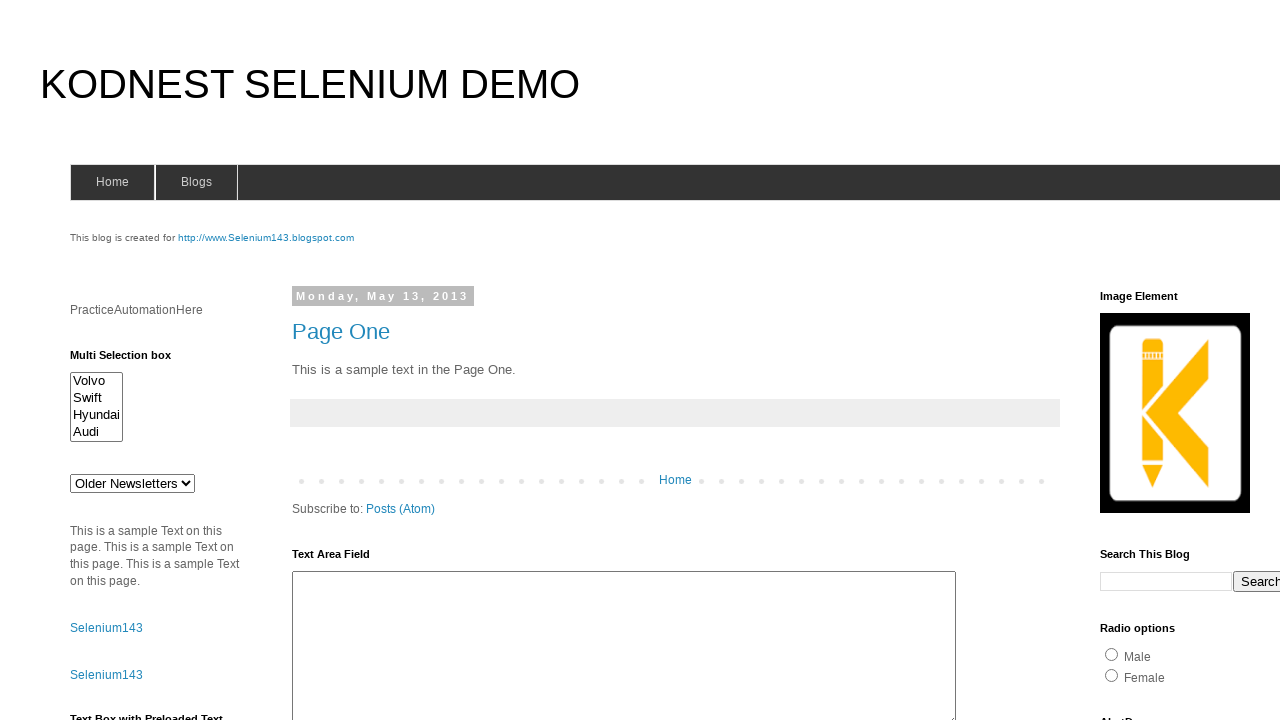

Navigated to Selenium demo page on GitHub Pages
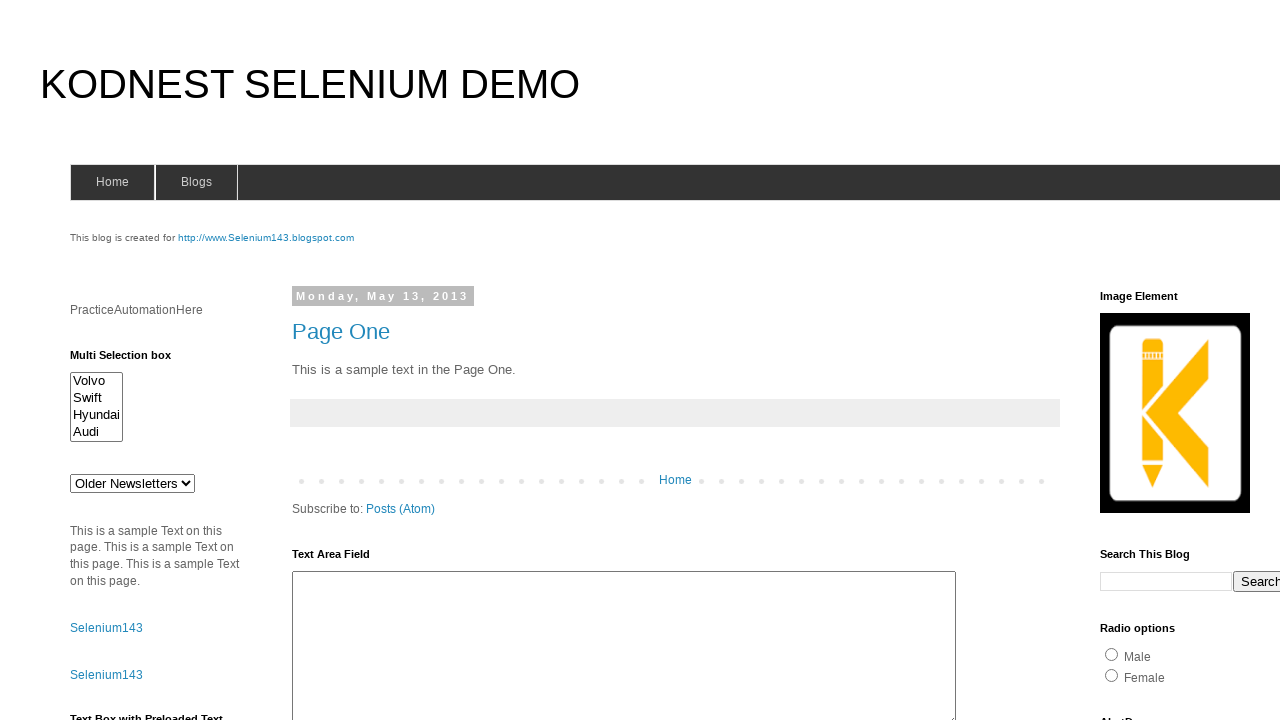

Clicked on link containing 'jqueryui' text at (1137, 360) on a:has-text('jqueryui')
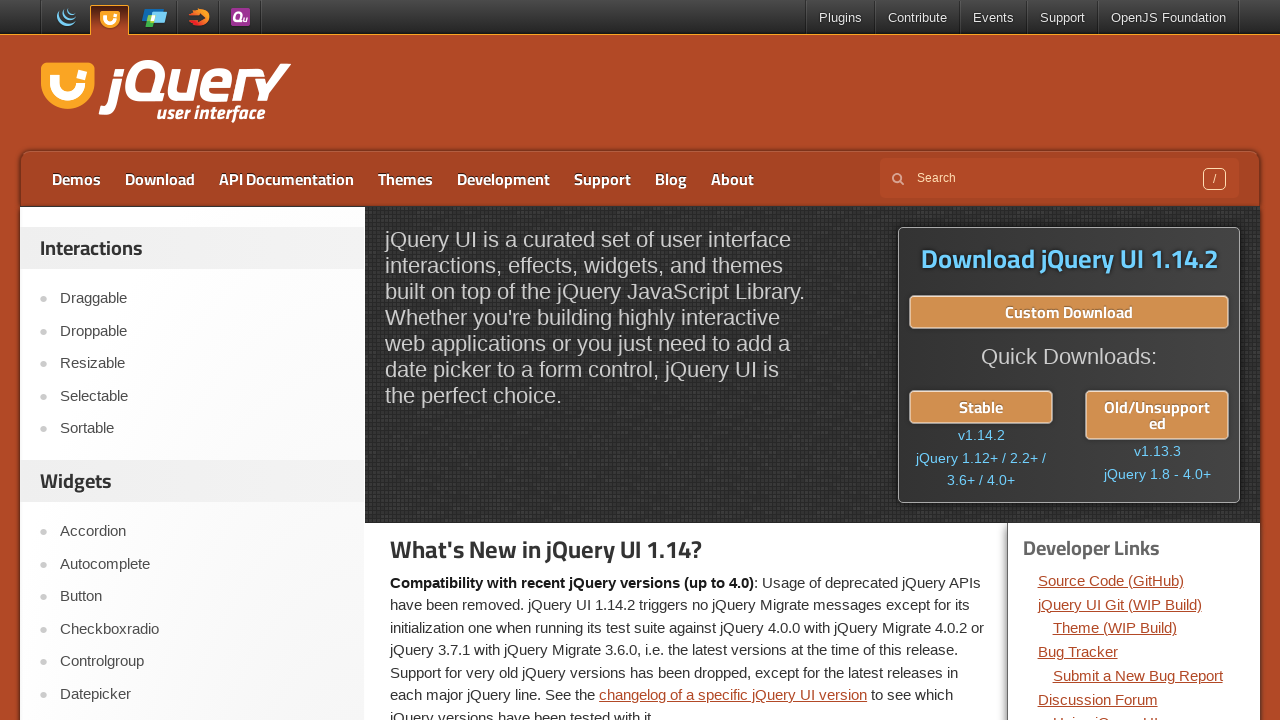

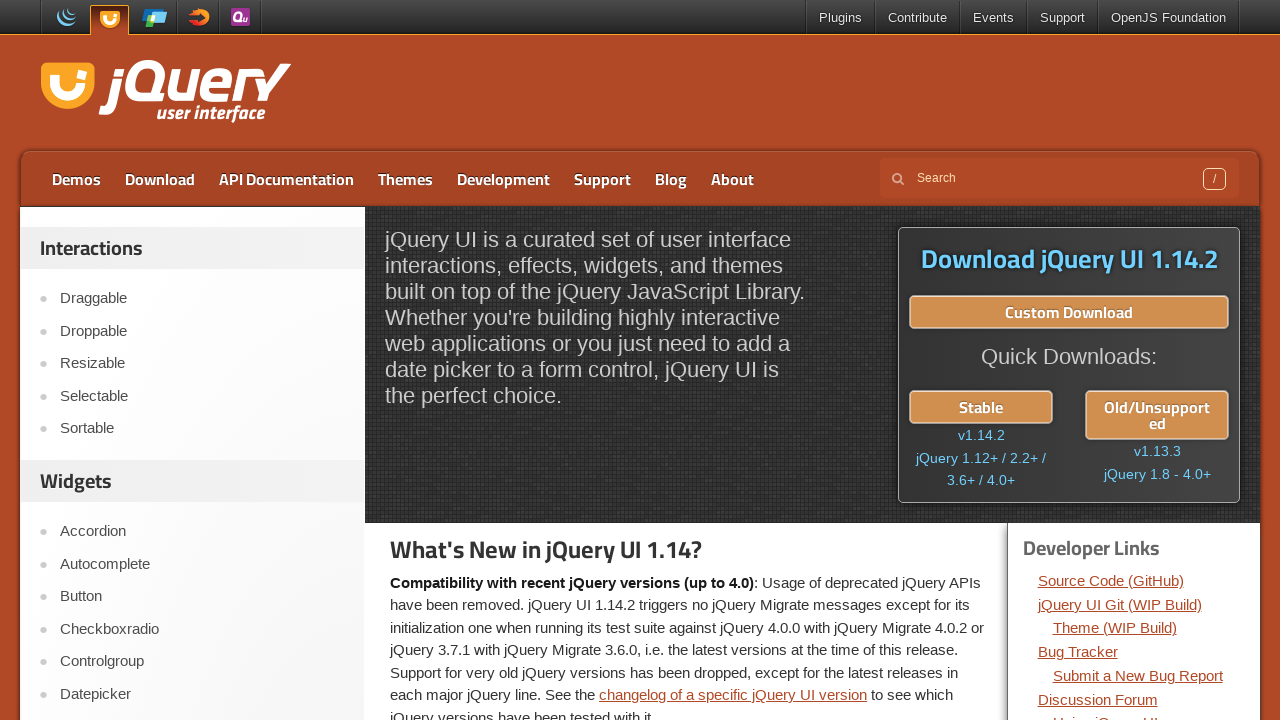